Tests dynamic element manipulation by clicking an "Add Element" button to create a new element, then clicking the newly created "Delete" button to remove it

Starting URL: https://the-internet.herokuapp.com/add_remove_elements/

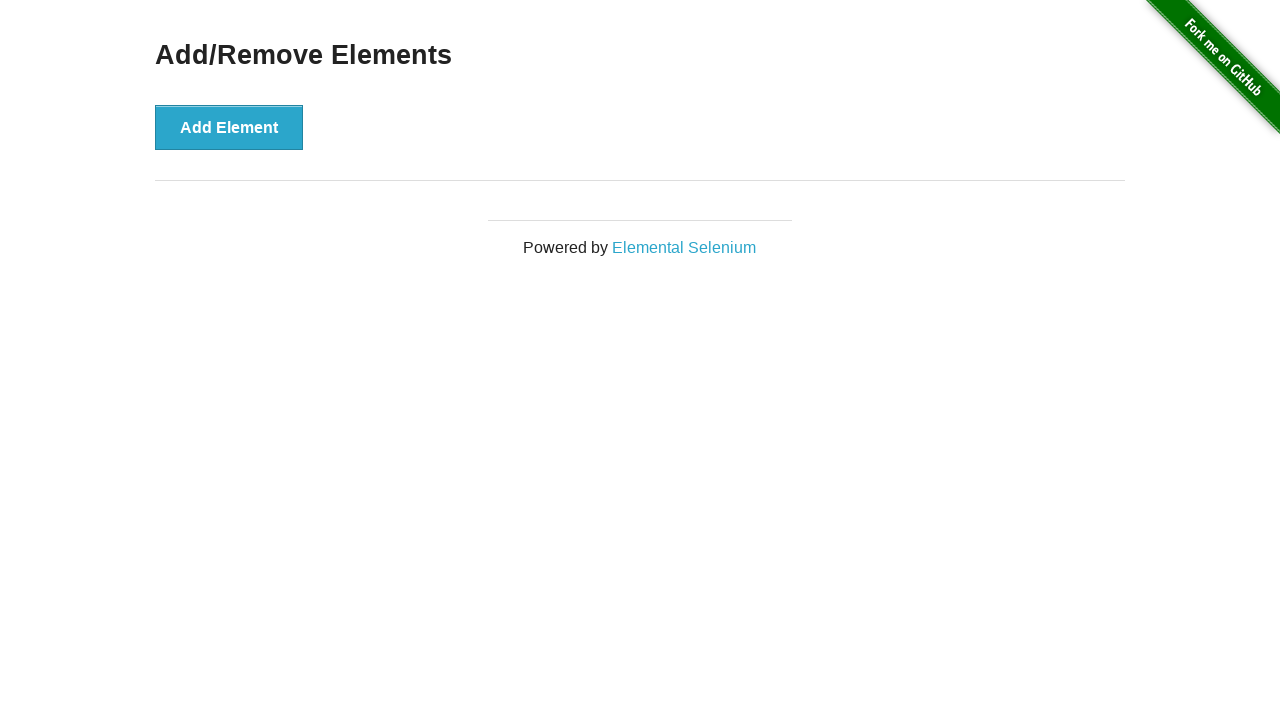

Clicked 'Add Element' button to create a new element at (229, 127) on xpath=/html/body/div[2]/div/div/button
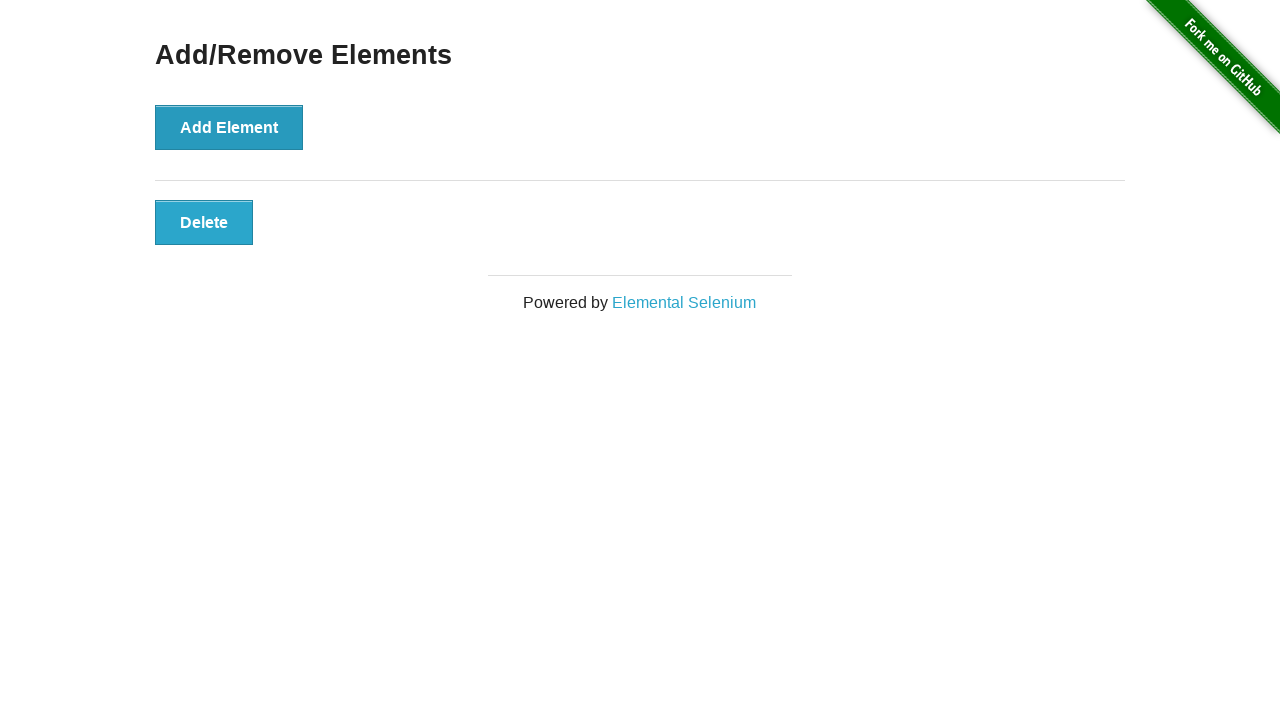

Waited for newly created 'Delete' button to appear
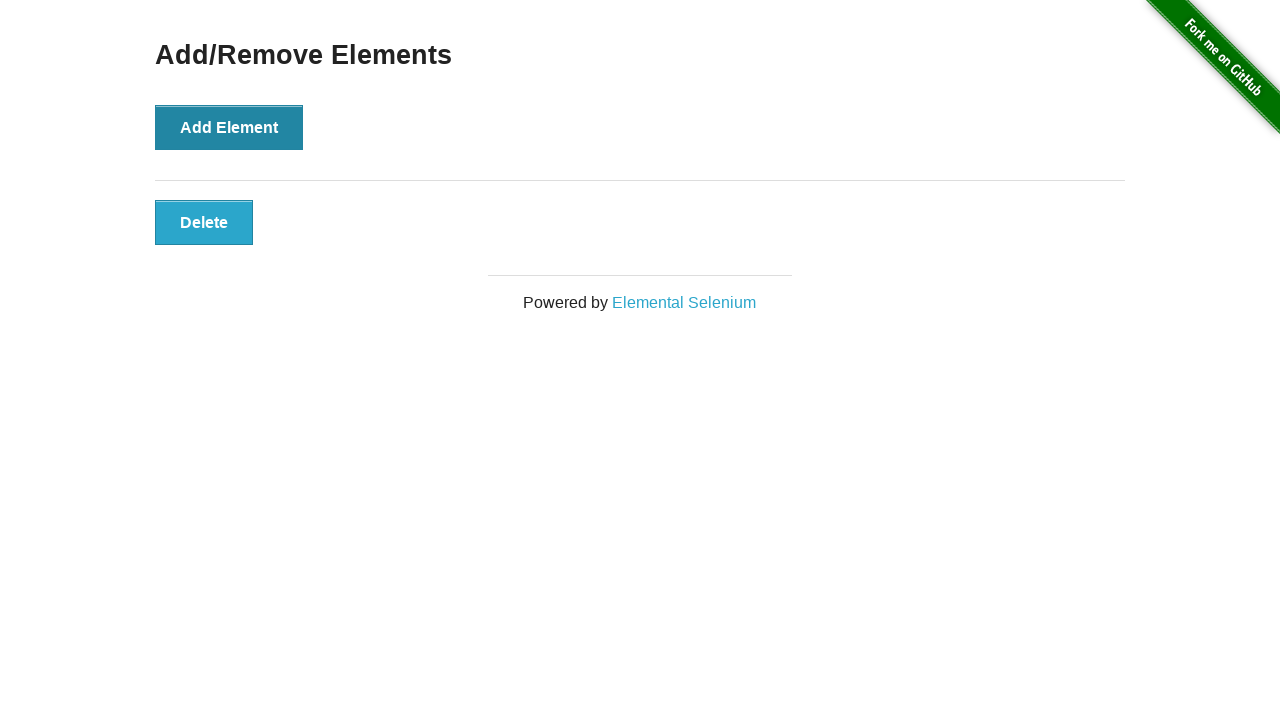

Clicked 'Delete' button to remove the newly created element at (204, 222) on xpath=/html/body/div[2]/div/div/div/button
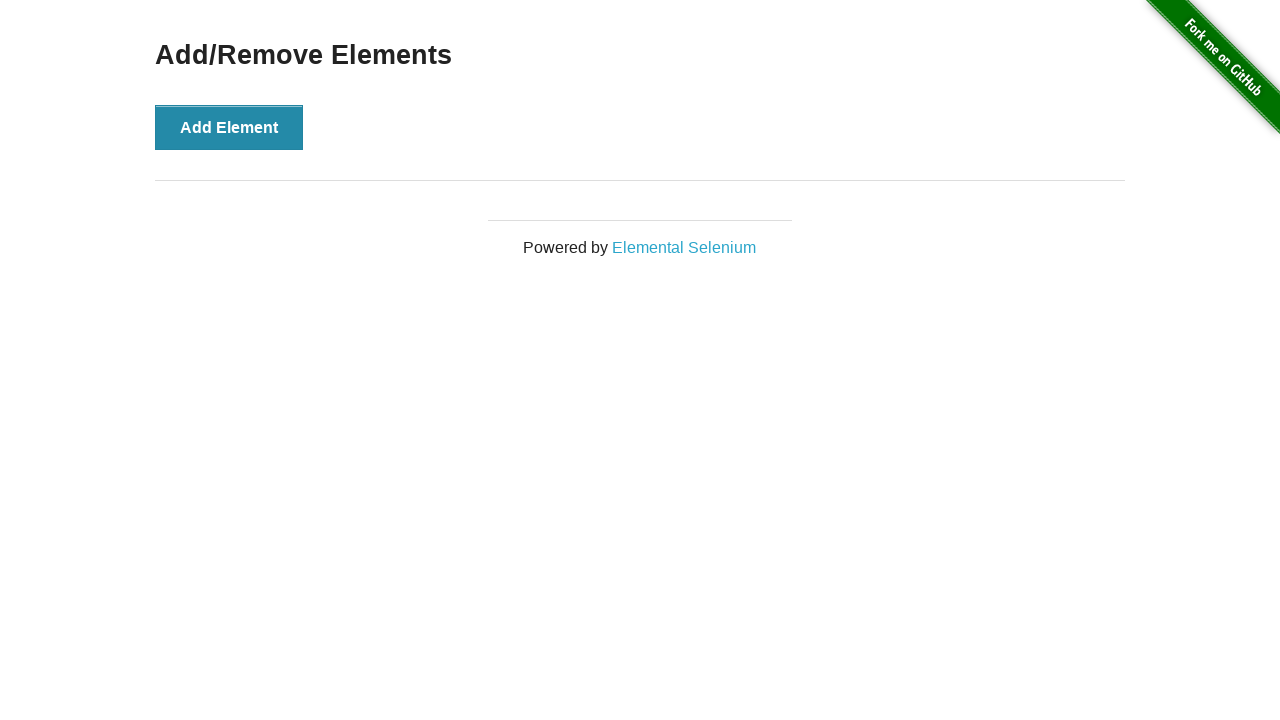

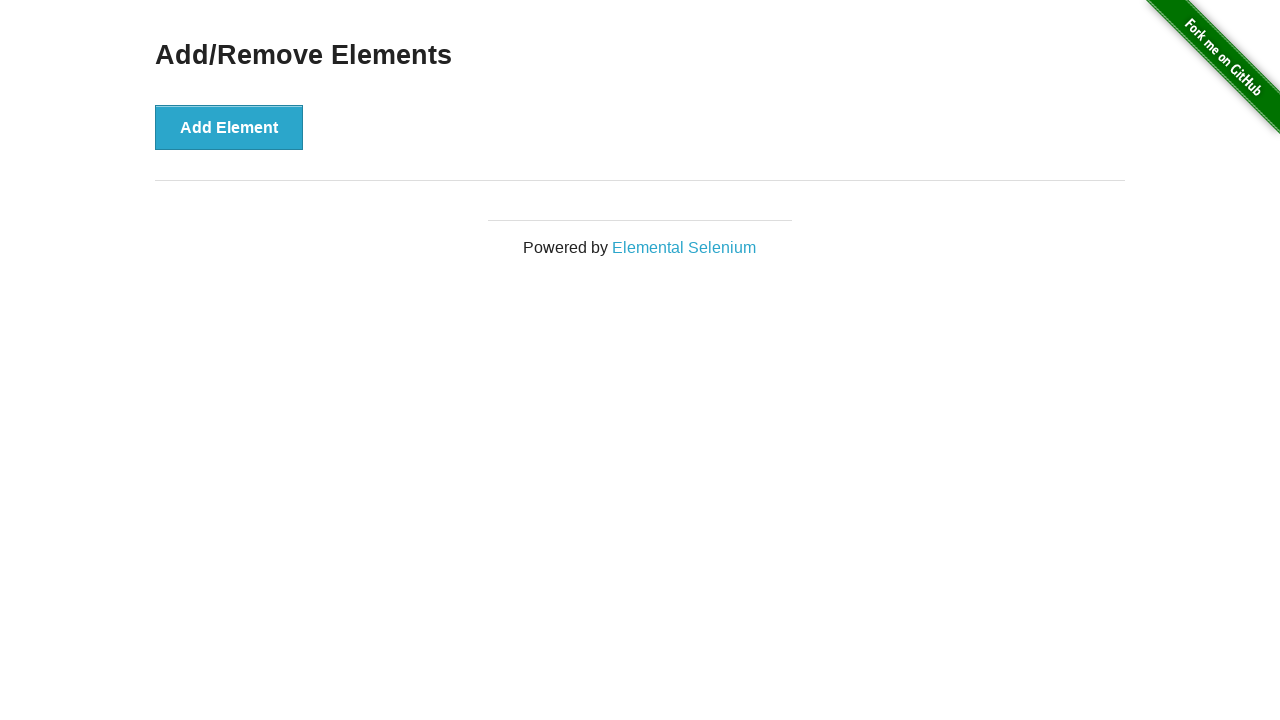